Tests state dropdown selection by selecting different states using various methods and verifying the final selection

Starting URL: https://practice.cydeo.com/dropdown

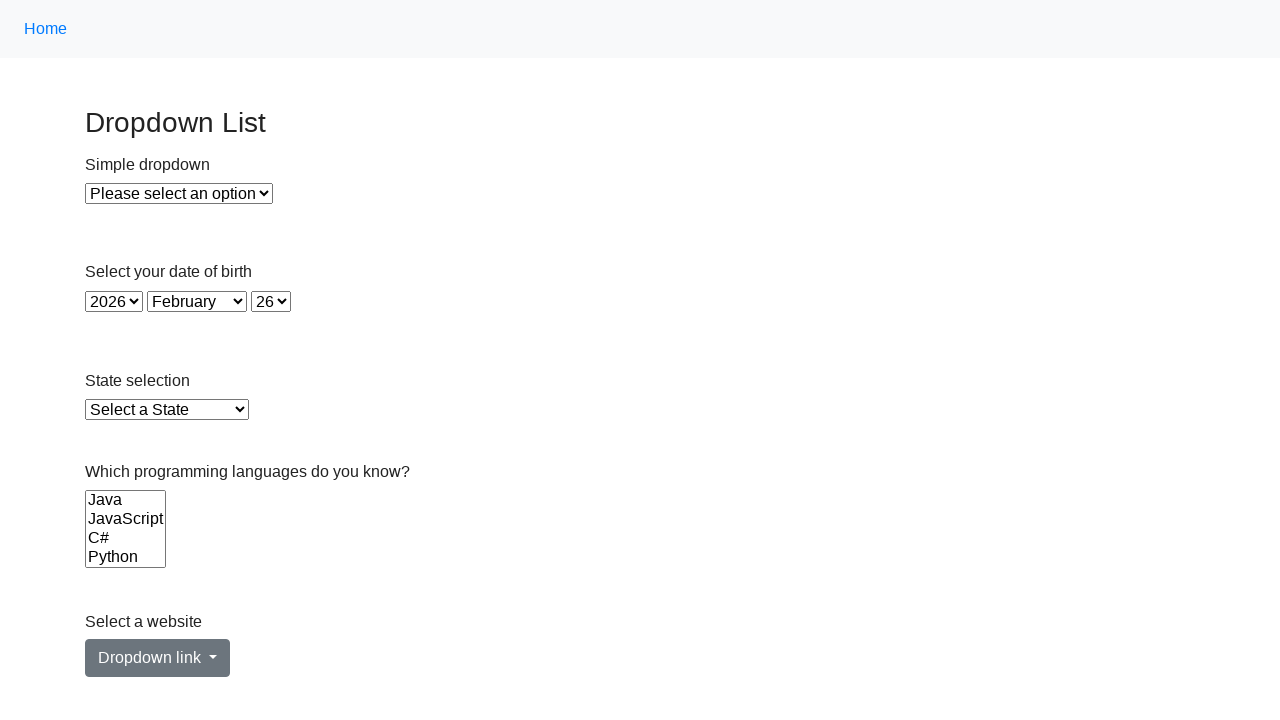

Located state dropdown element
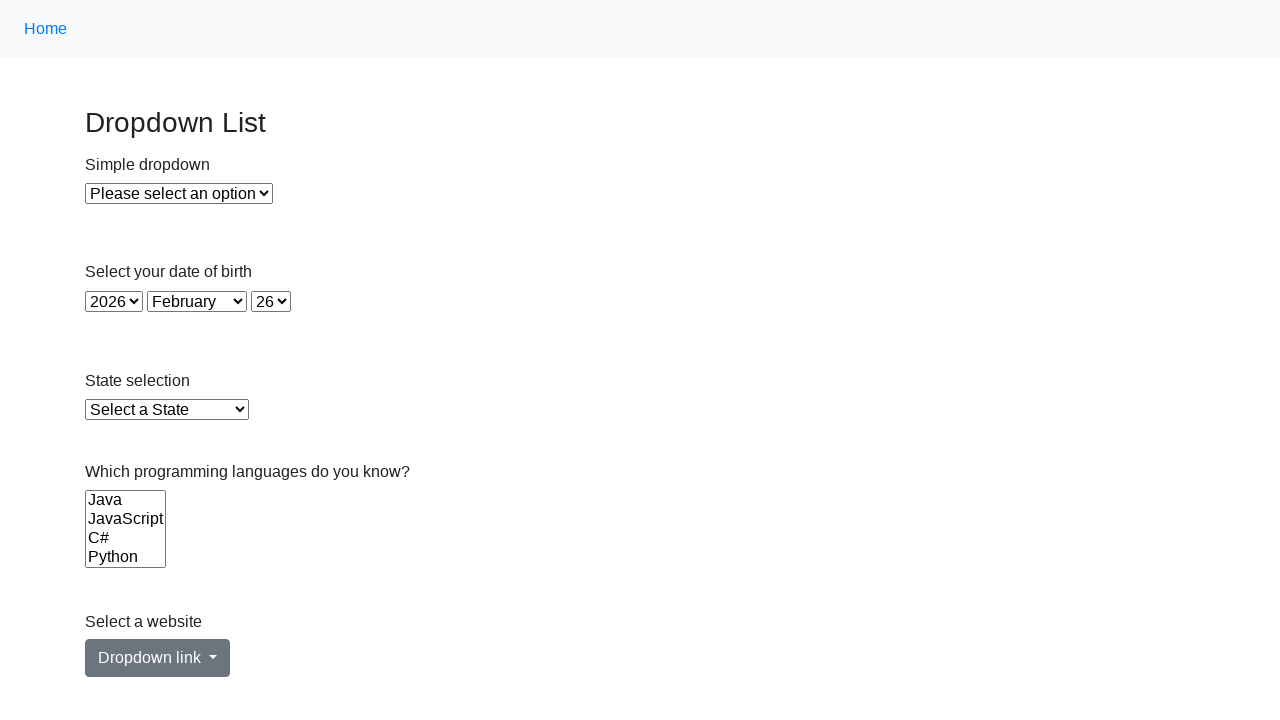

Selected Illinois from state dropdown using visible text on select#state
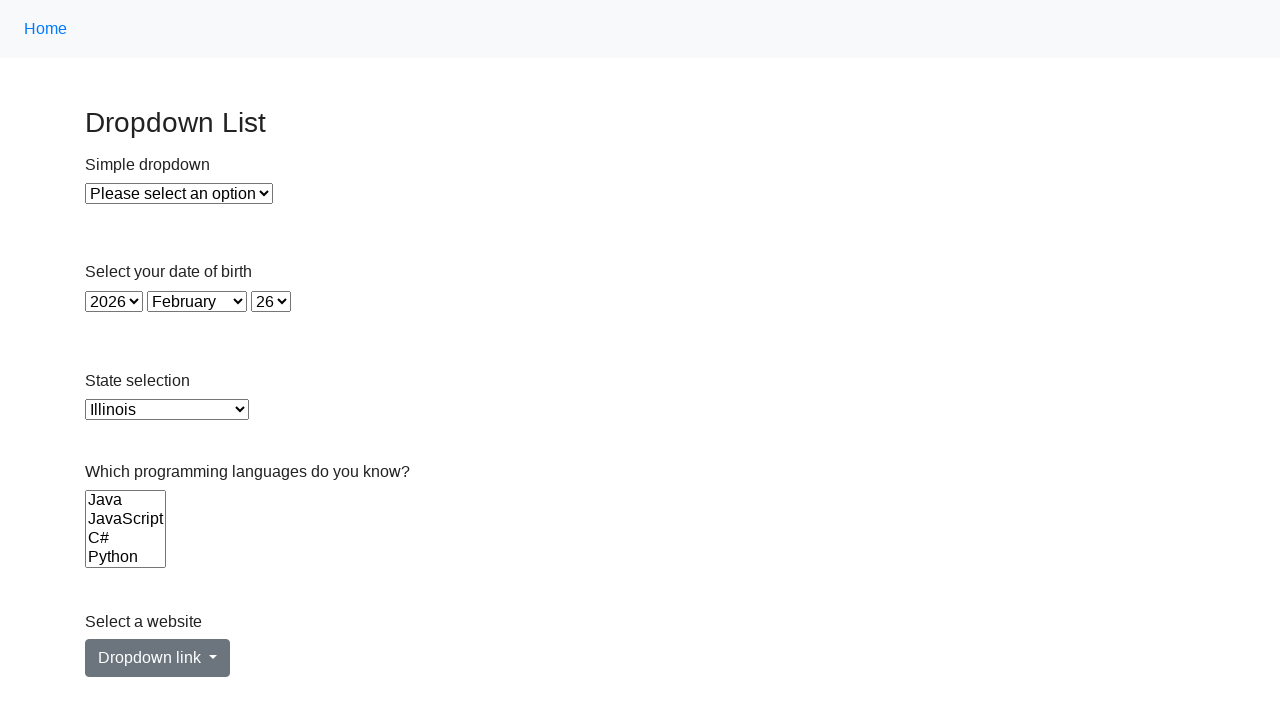

Waited 2 seconds for page to update after Illinois selection
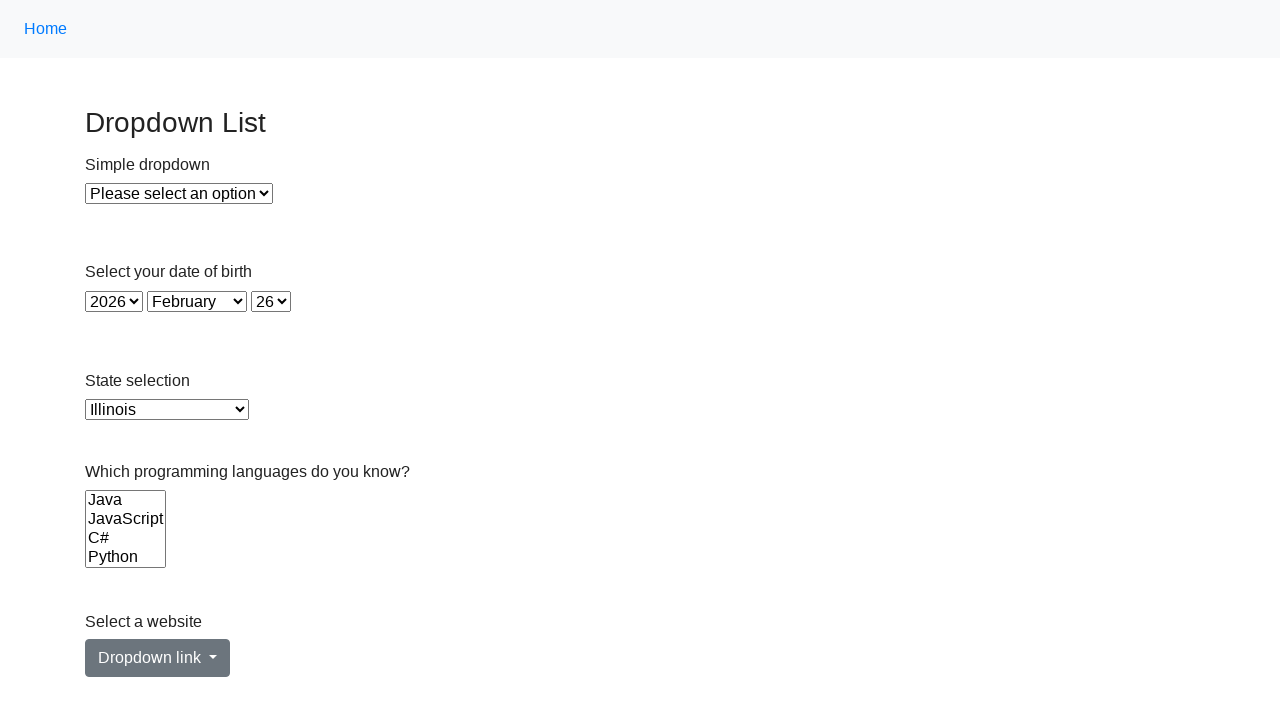

Selected Virginia from state dropdown using value 'VA' on select#state
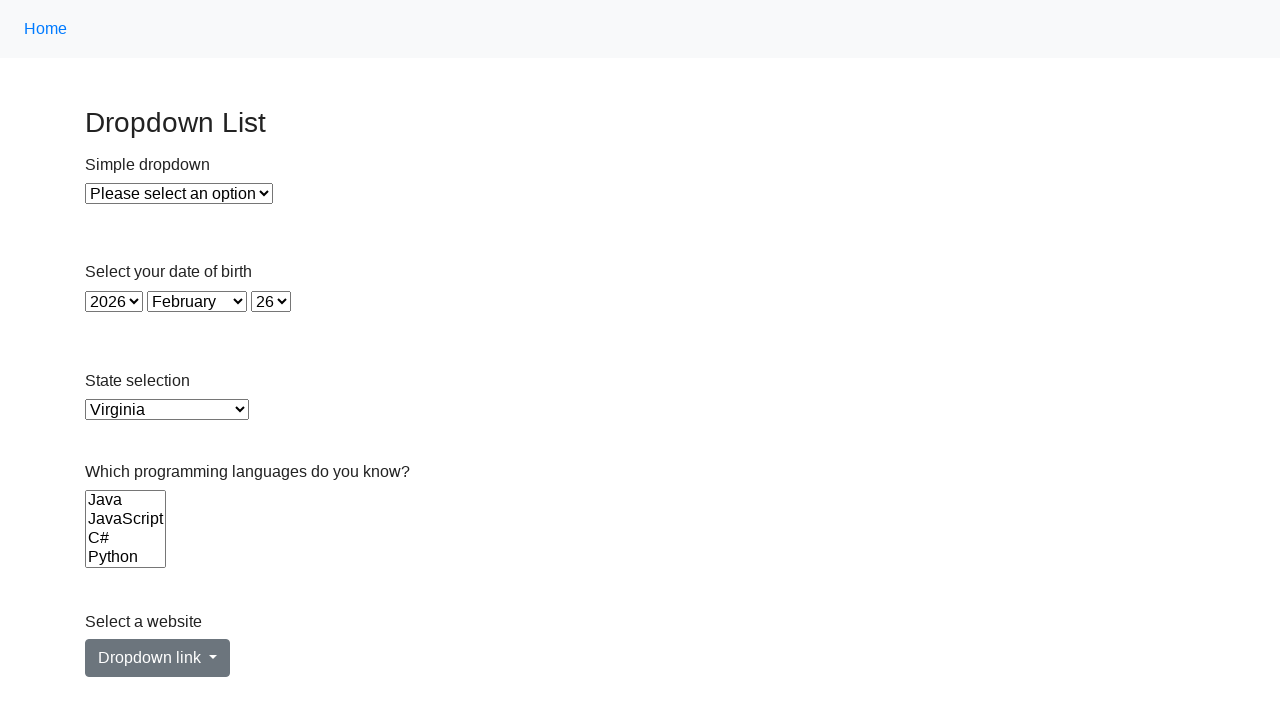

Waited 2 seconds for page to update after Virginia selection
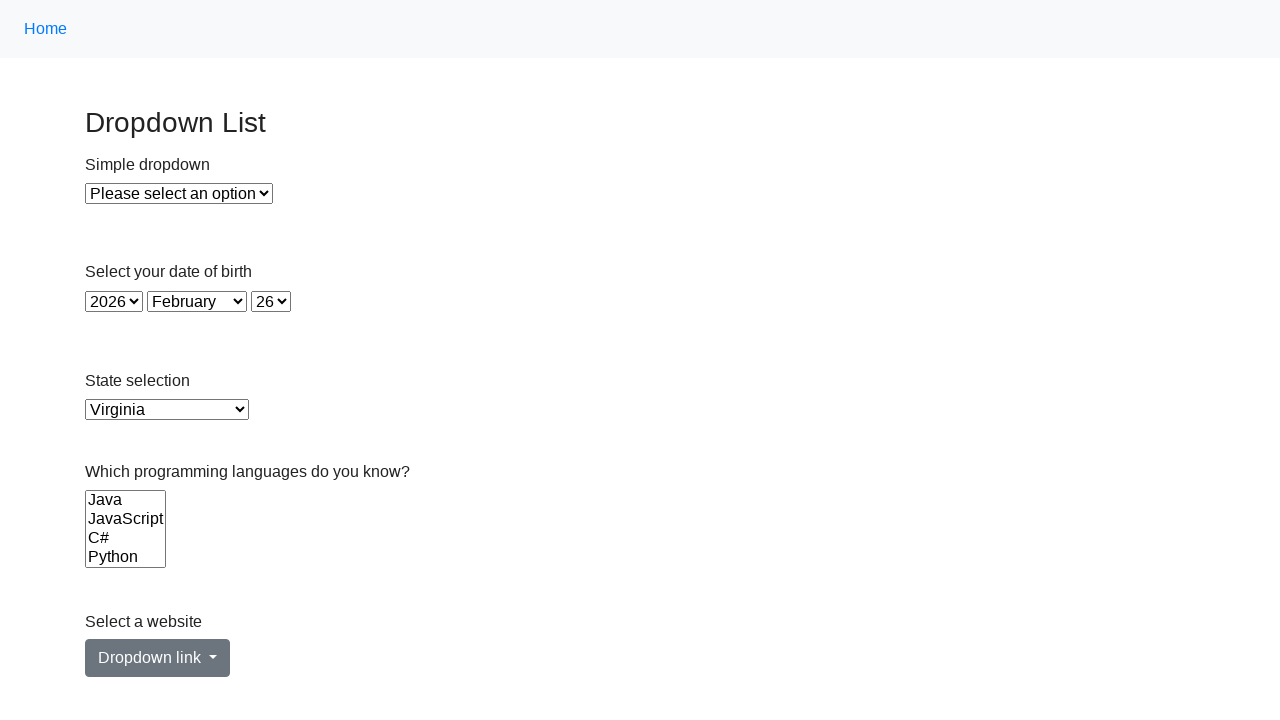

Selected California from state dropdown using index 5 on select#state
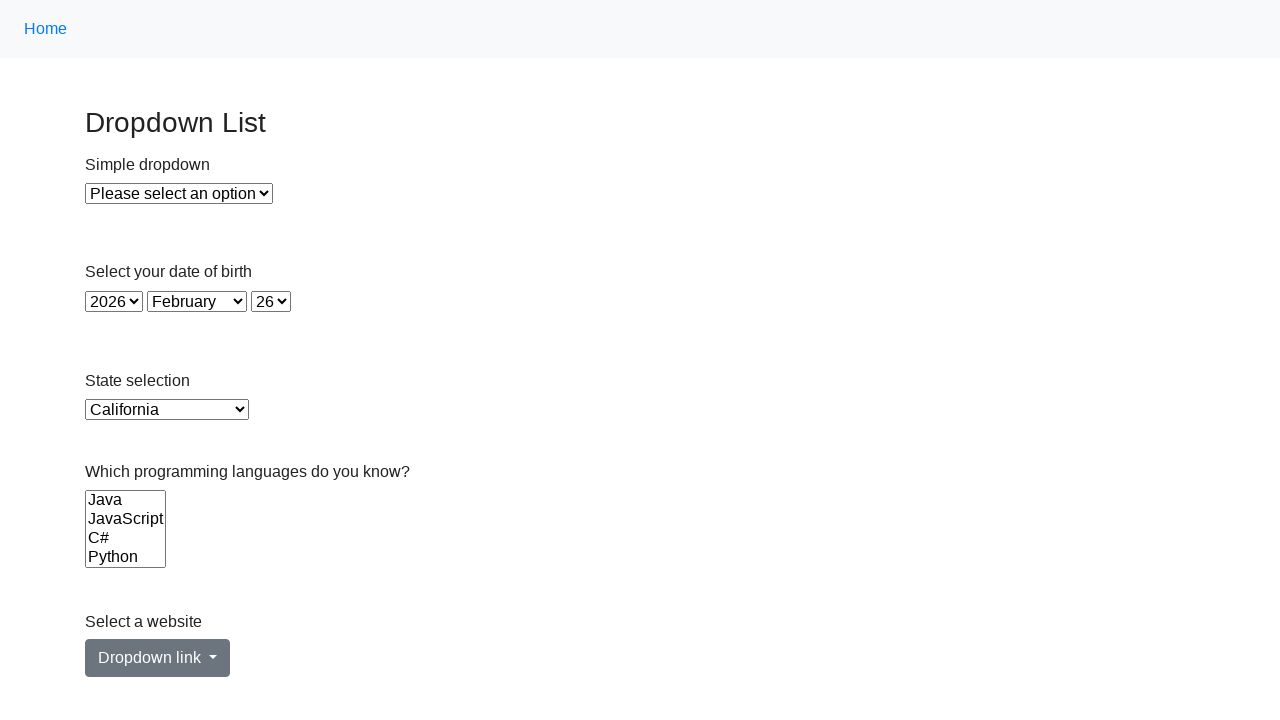

Waited 2 seconds for page to update after California selection
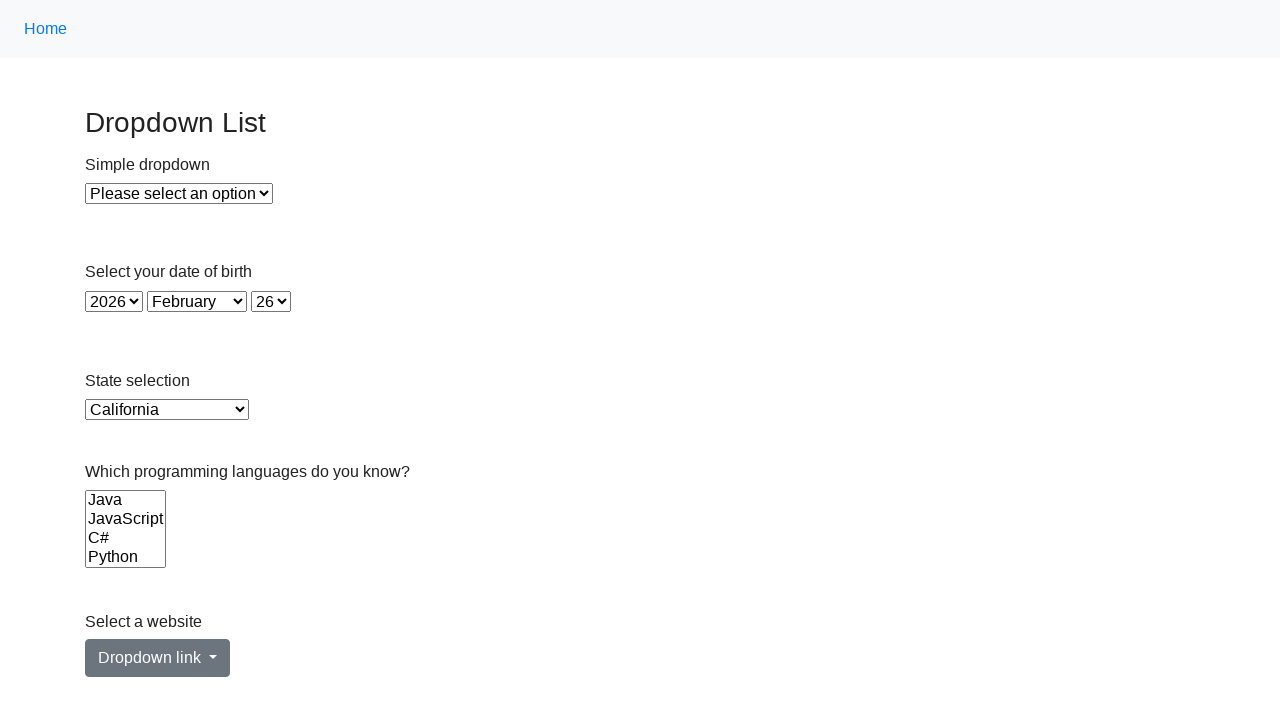

Verified that California is the final selected state
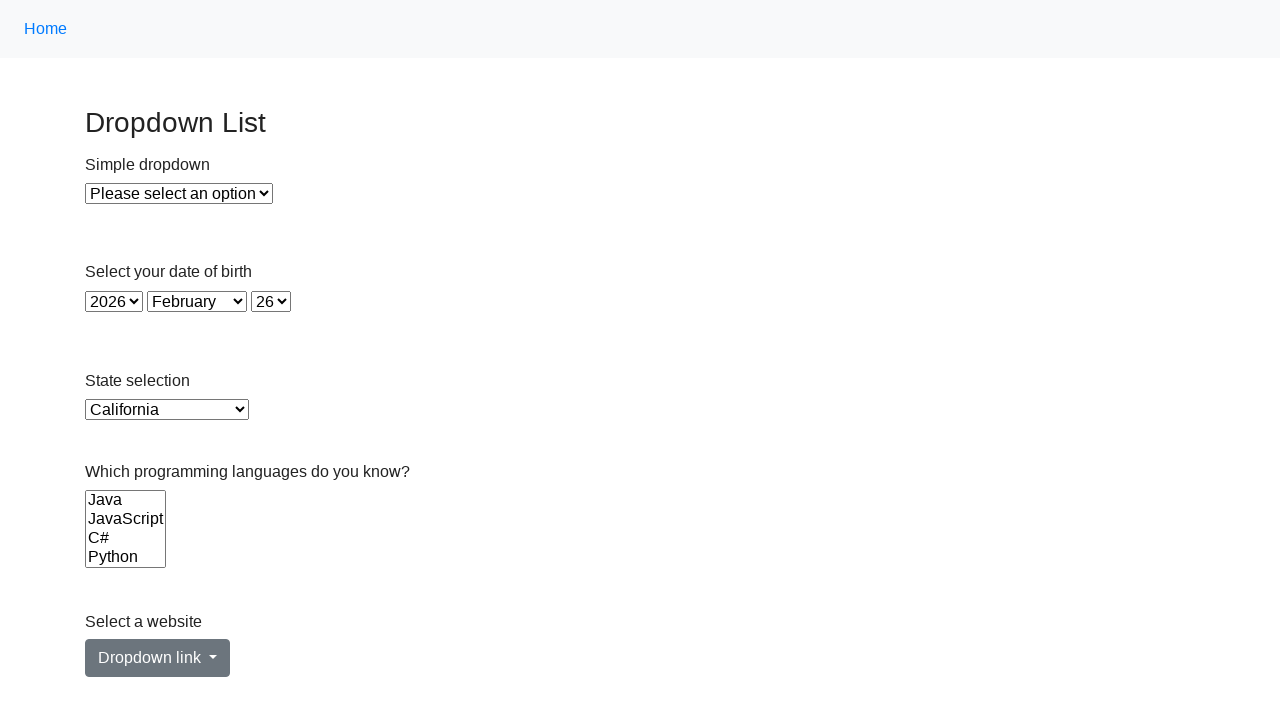

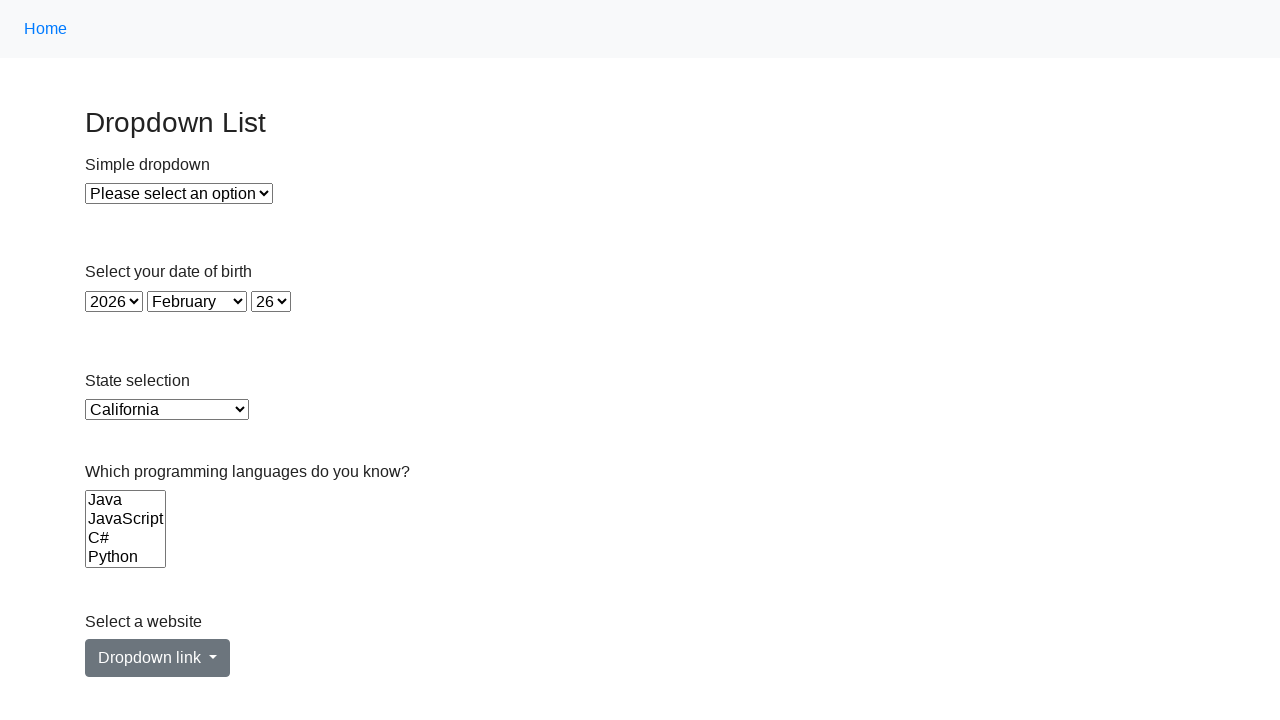